Tests form input functionality by entering text into an input field and submitting the form

Starting URL: https://www.qa-practice.com/elements/input/simple

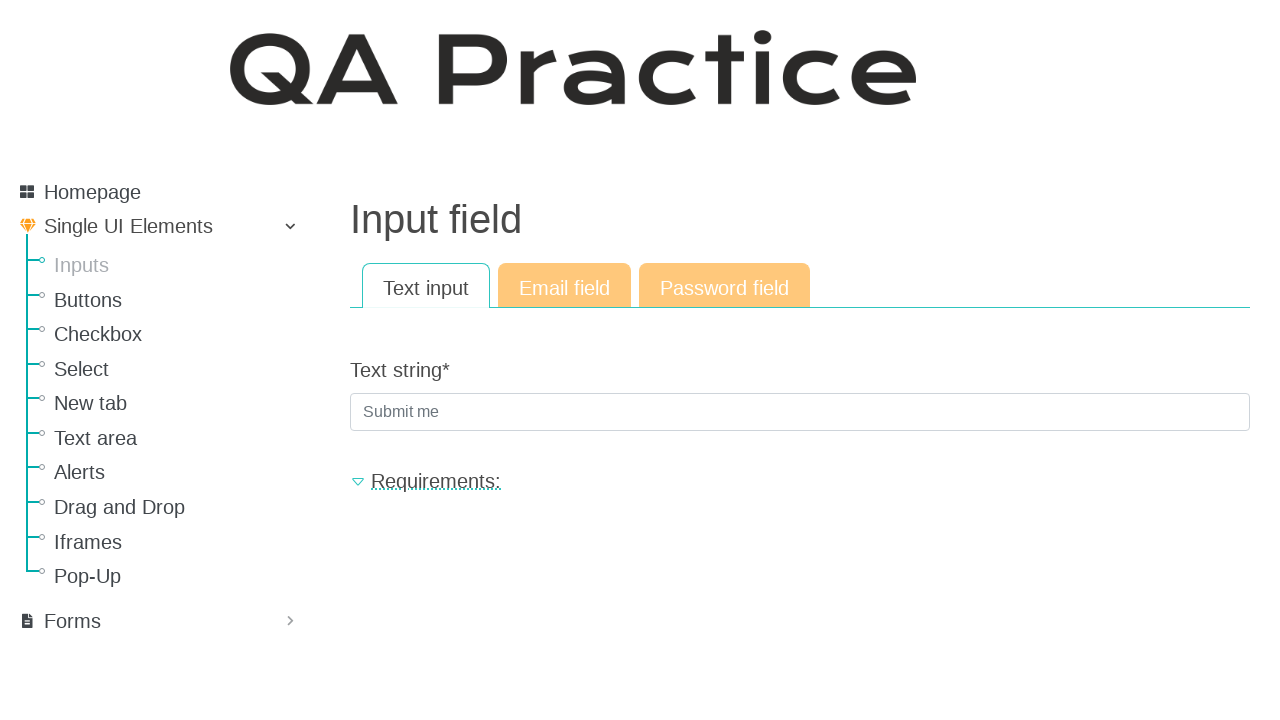

Filled input field with 'HW example' on #id_text_string
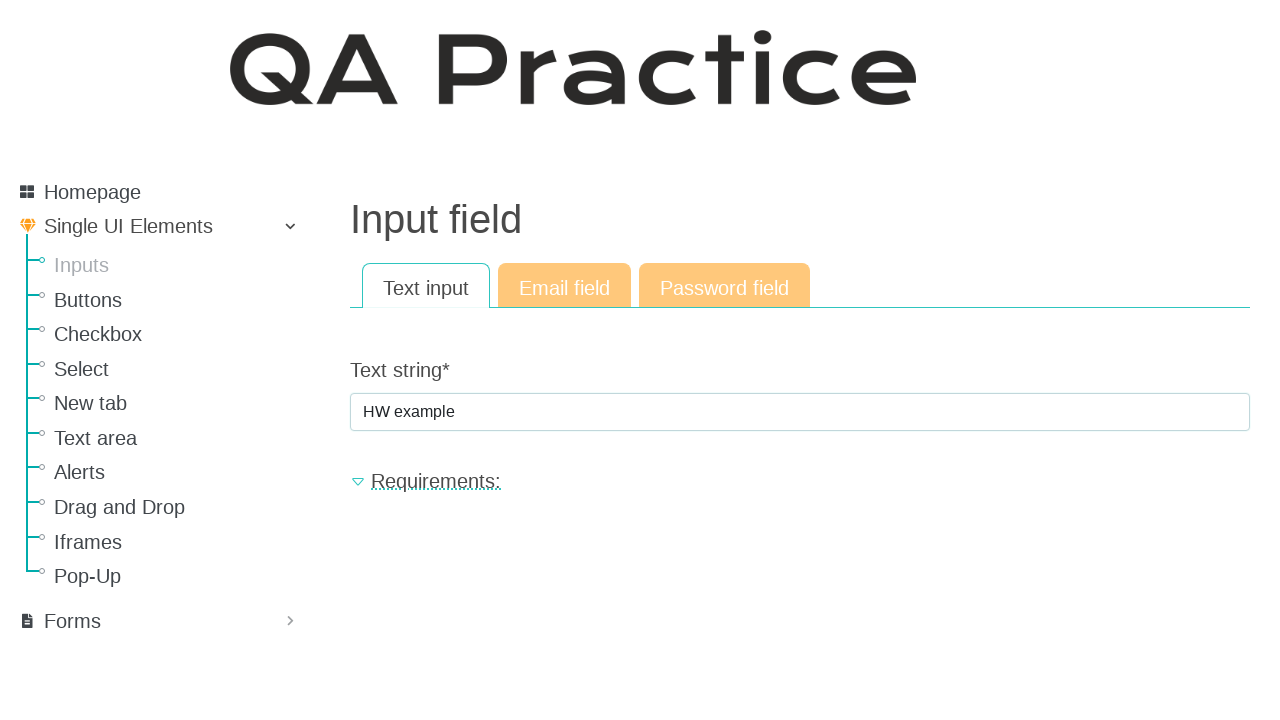

Pressed Enter to submit the form on #id_text_string
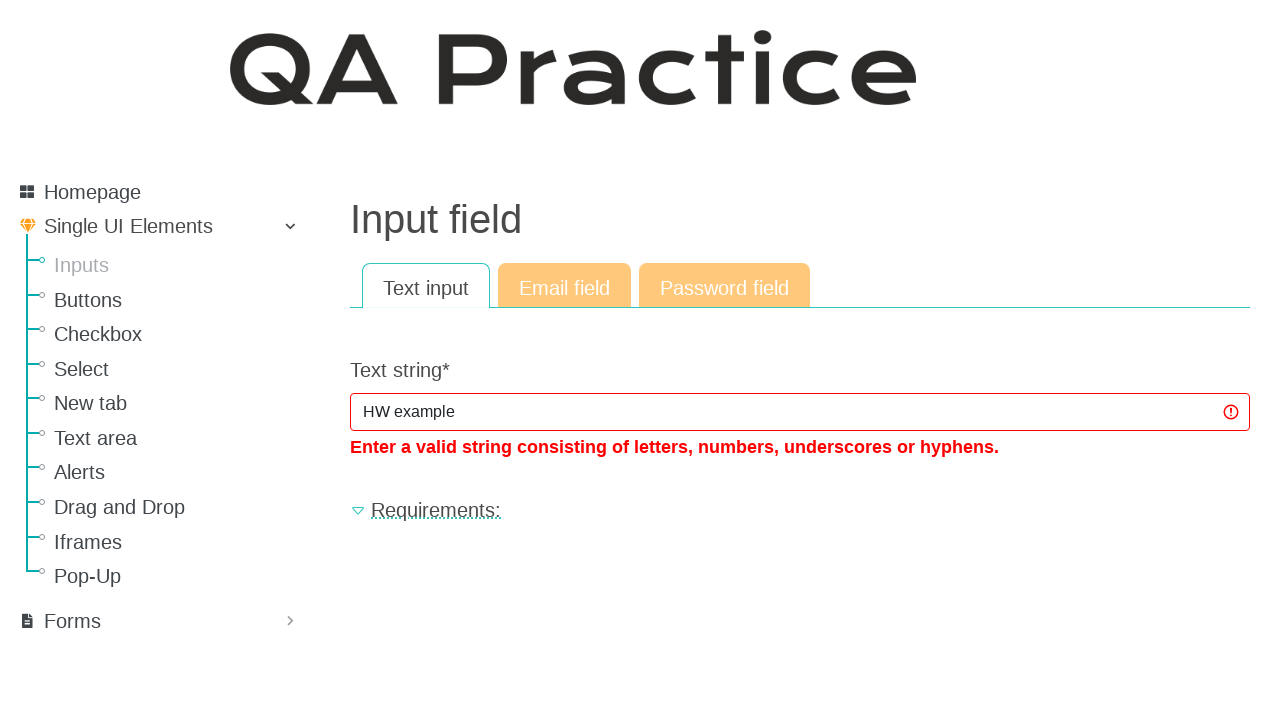

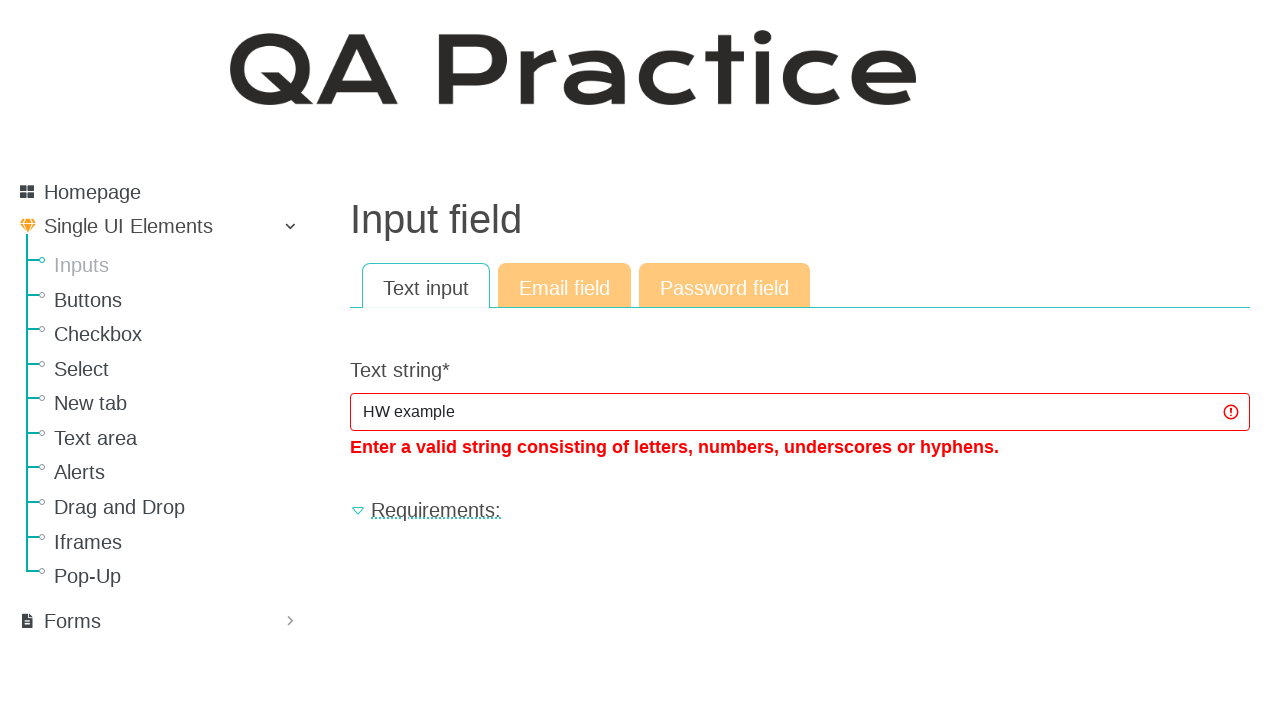